Navigates to W3Schools homepage and verifies the presence of the main heading element with class "learntocodeh1"

Starting URL: https://www.w3schools.com/

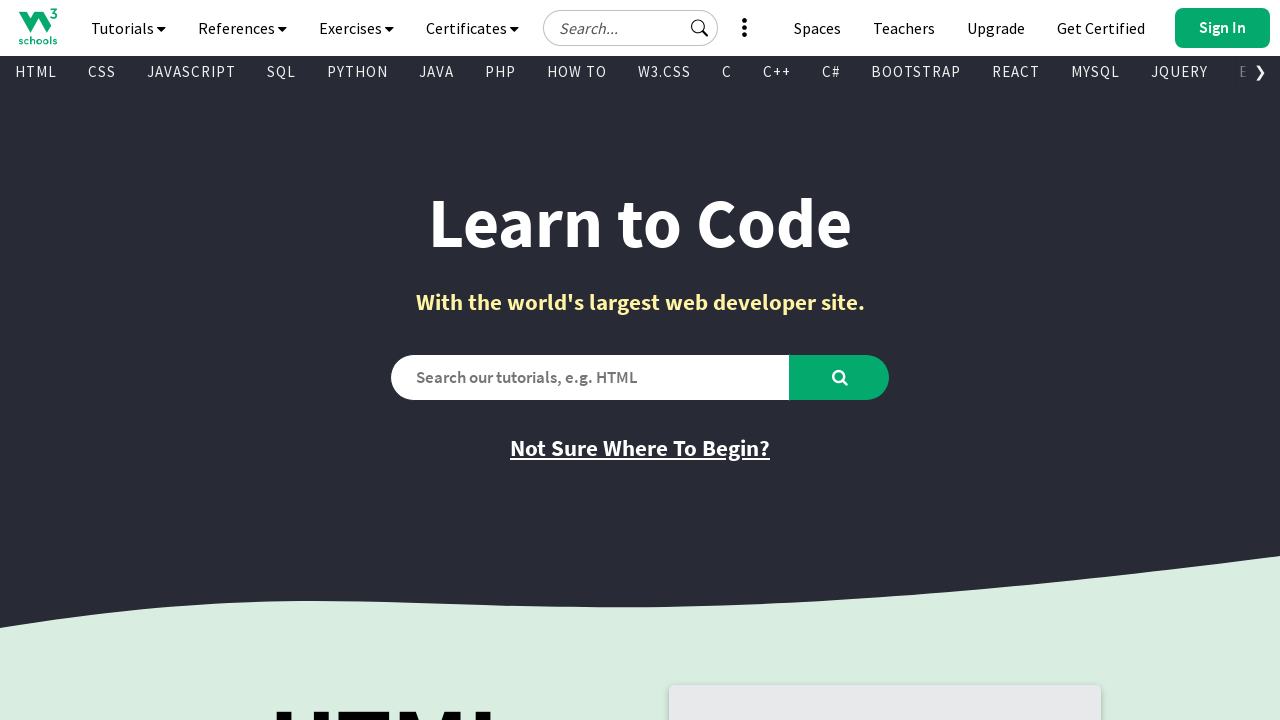

Navigated to W3Schools homepage
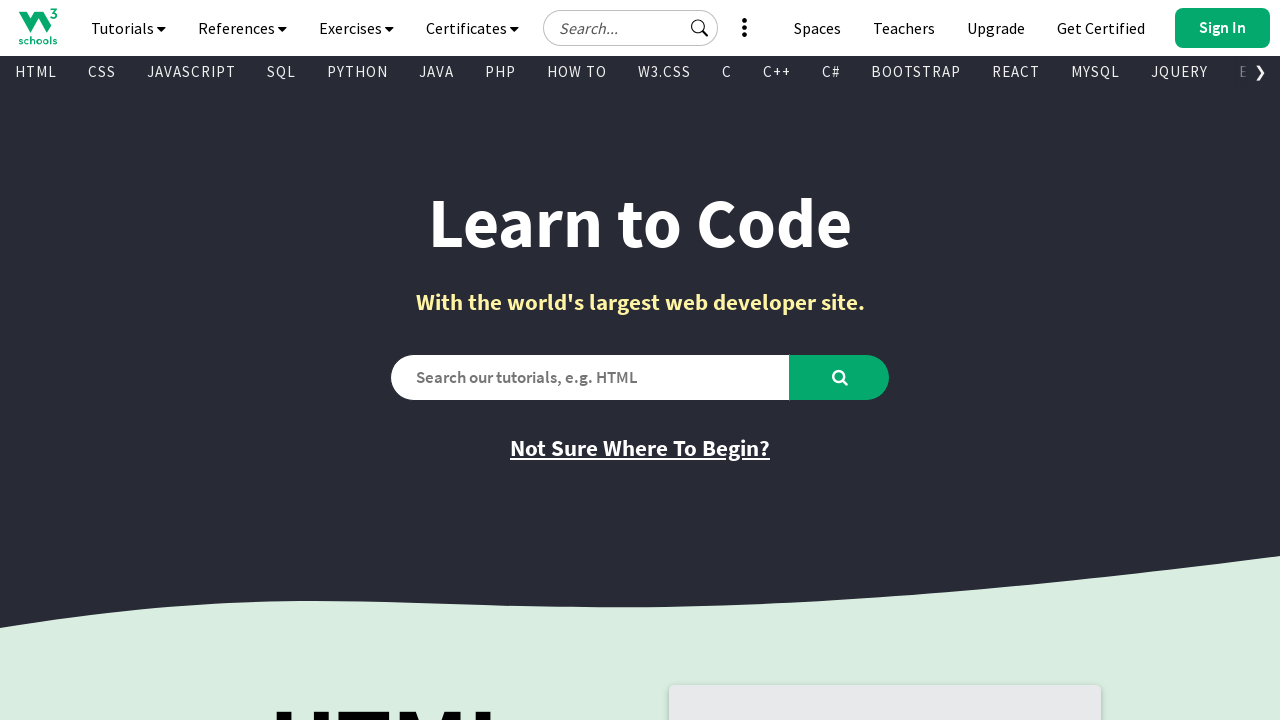

Main heading element with class 'learntocodeh1' loaded
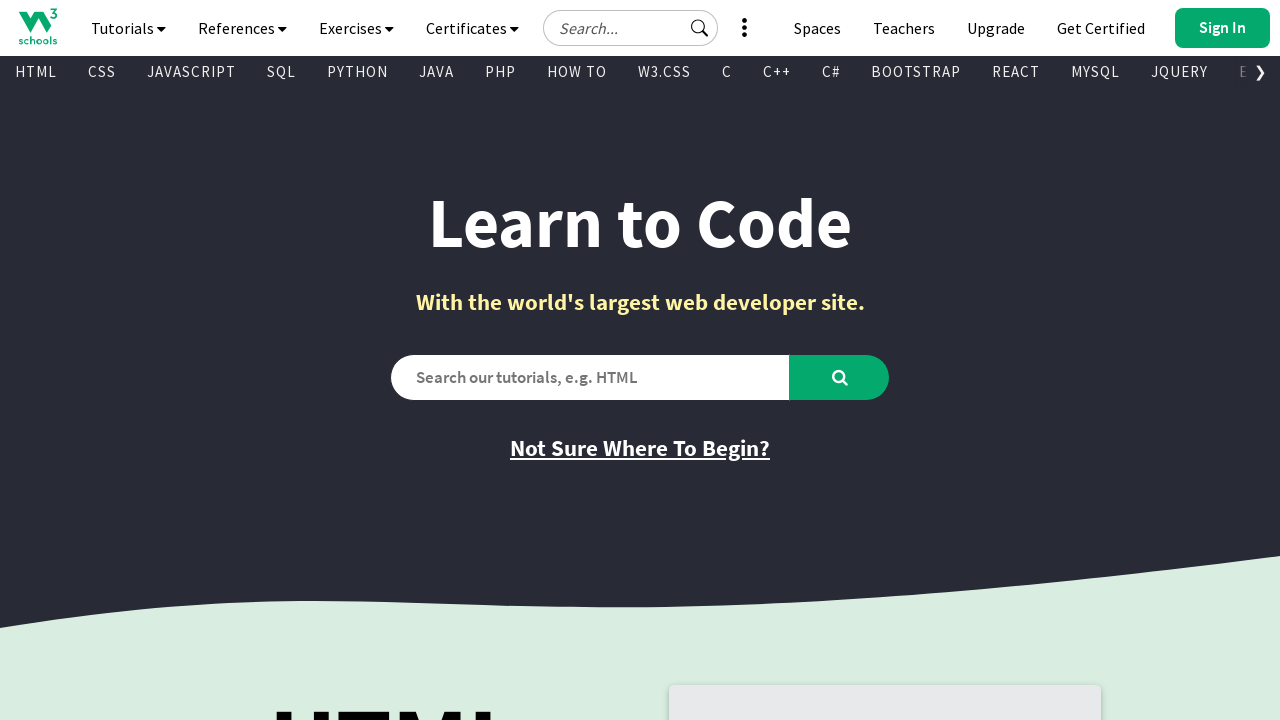

Verified main heading element with class 'learntocodeh1' is visible
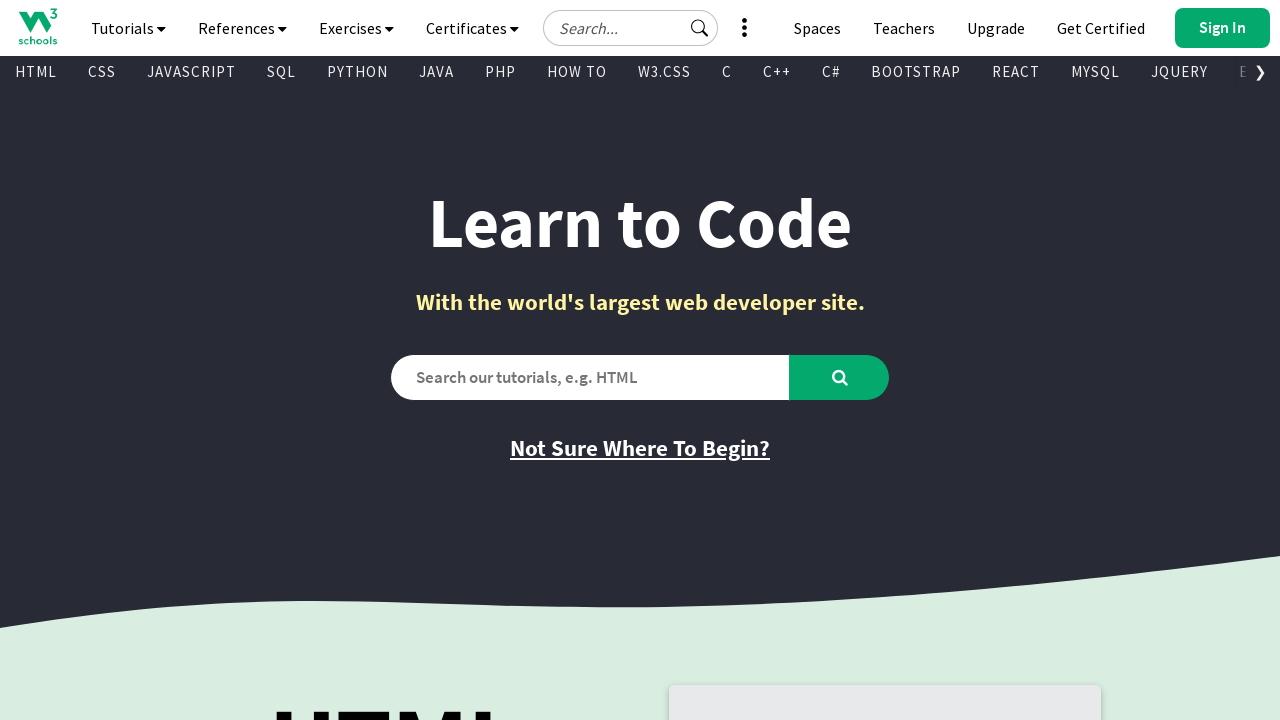

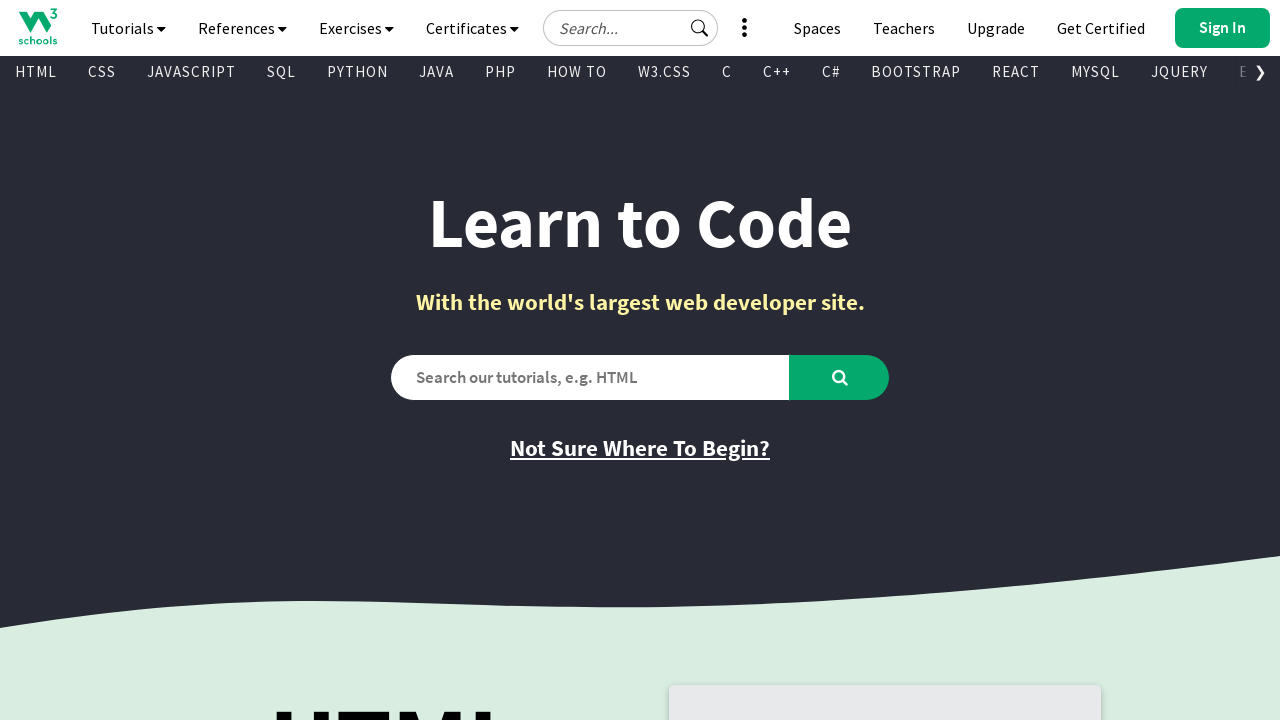